Tests CSS selector strategies on a Selenium practice form by verifying page elements are displayed, filling a name text field, and verifying the entered value.

Starting URL: https://www.tutorialspoint.com/selenium/practice/selenium_automation_practice.php

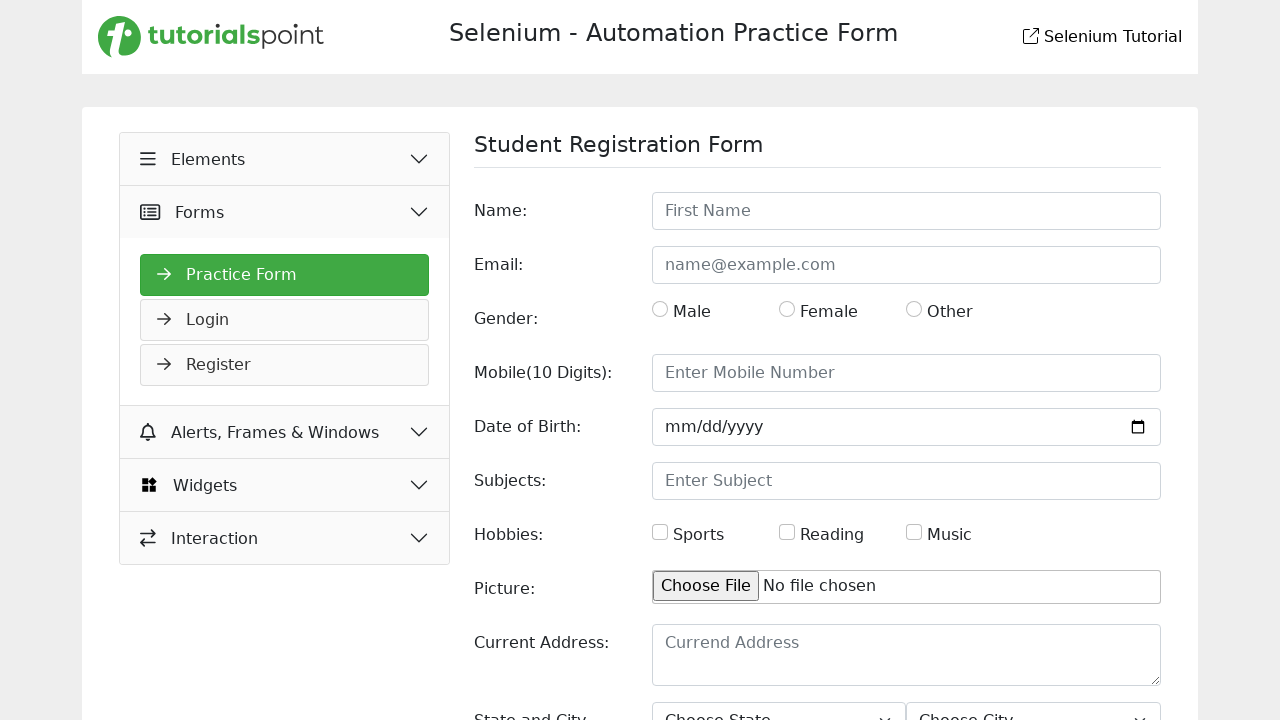

Verified page title matches 'Selenium Practice - Student Registration Form'
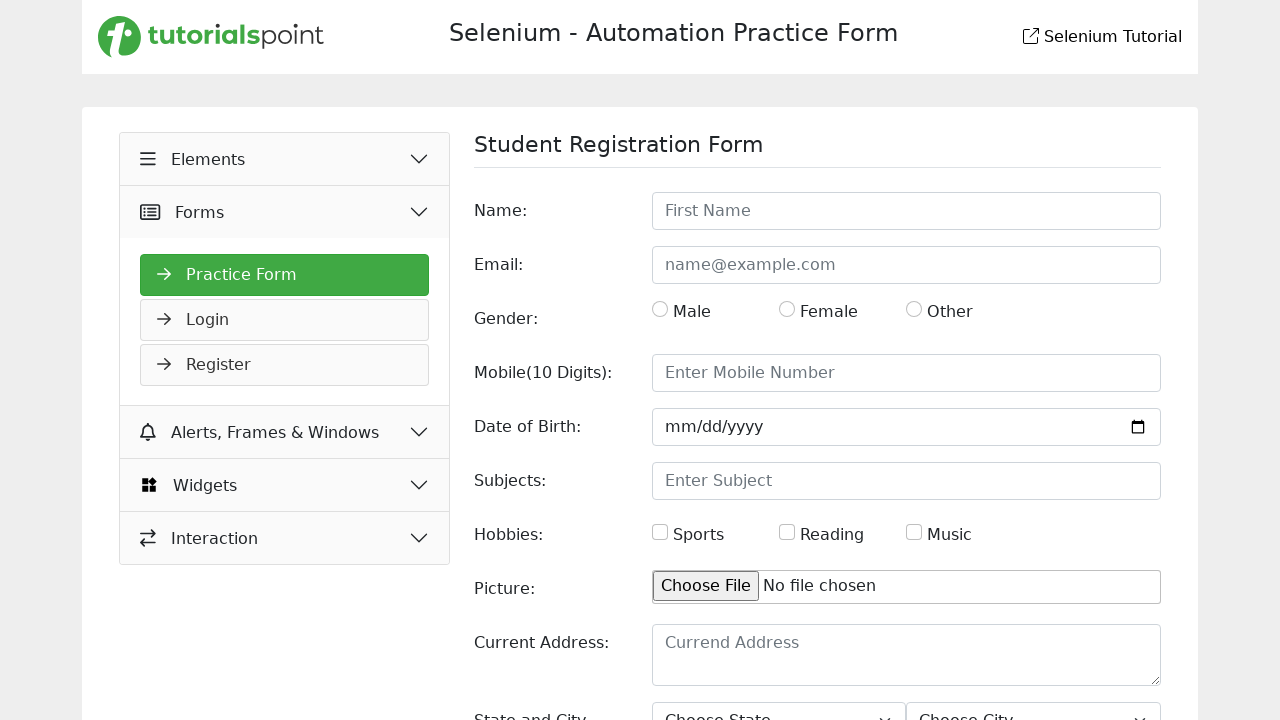

Waited for tutorialspoint logo (svg.logo-desktop) to be present
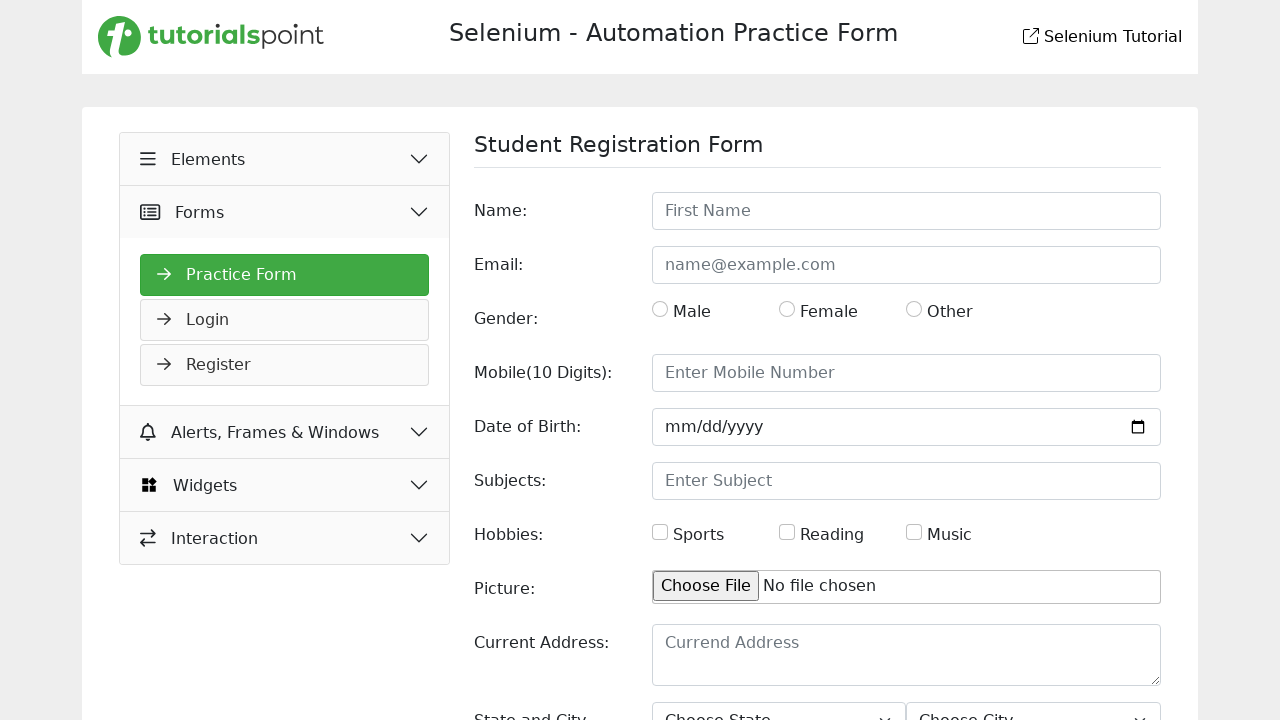

Verified tutorialspoint logo is visible
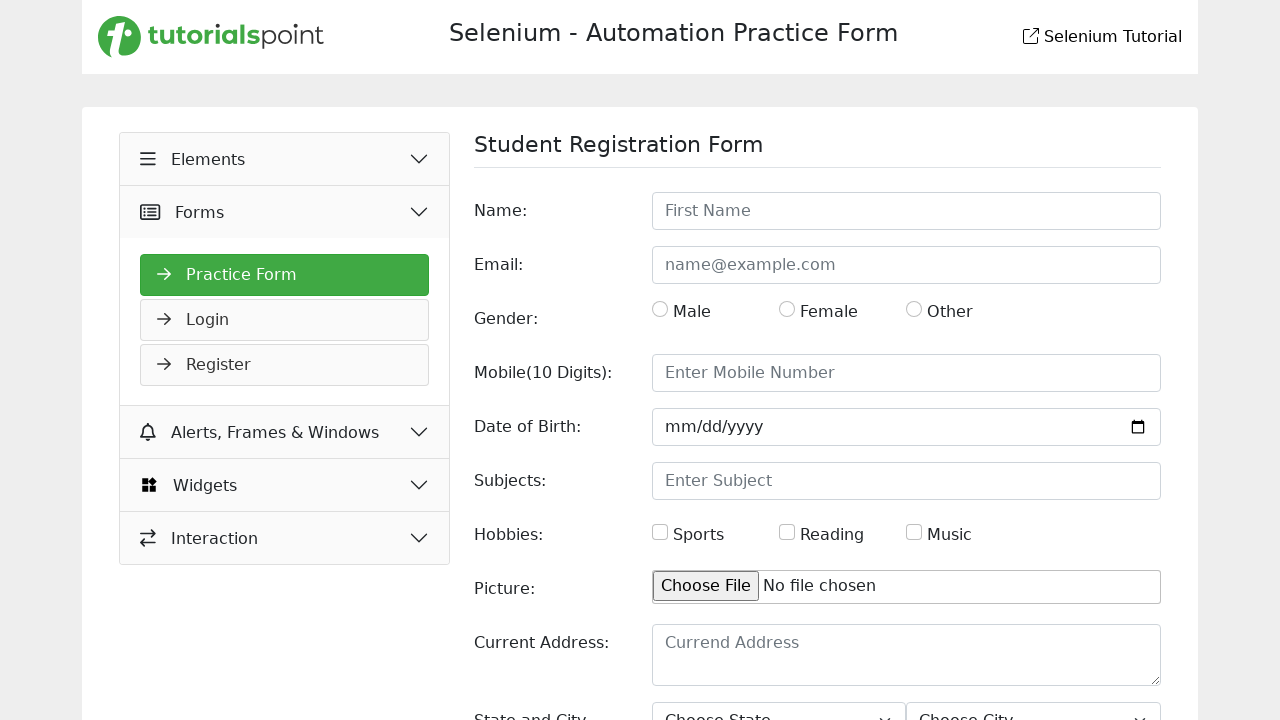

Cleared the name textbox on input#name
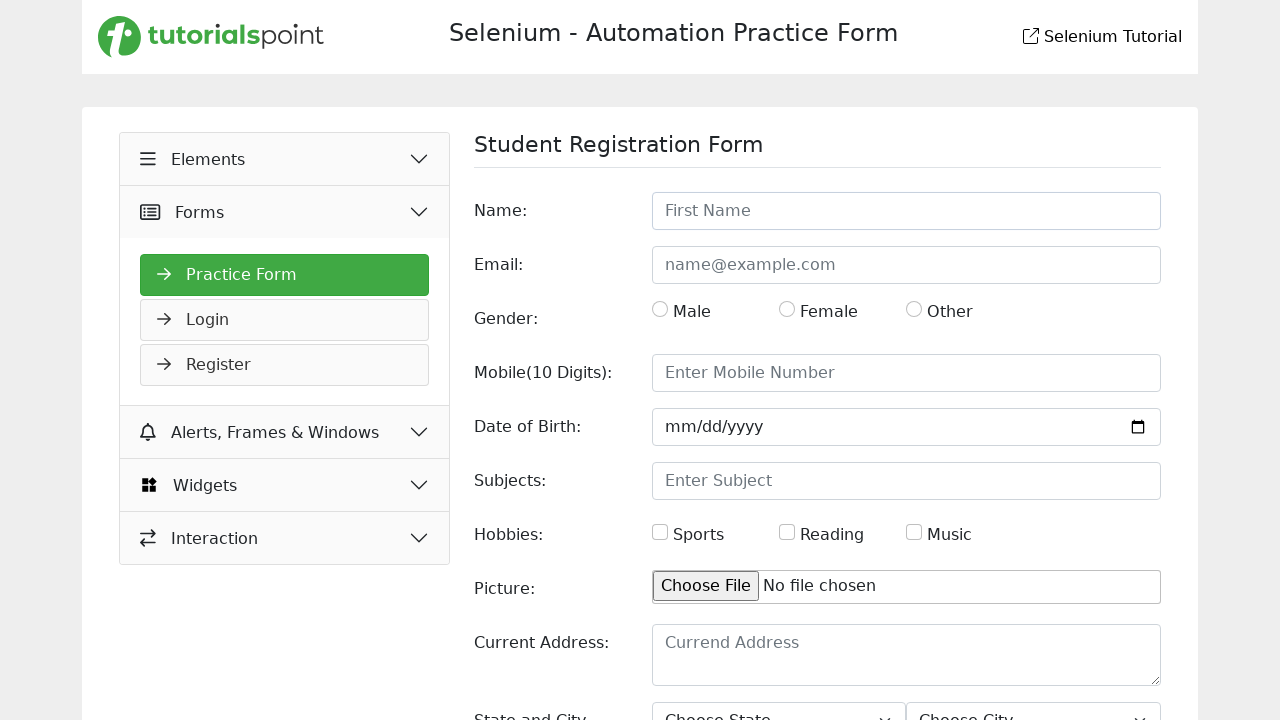

Filled name textbox with 'Jay Shree Krishna' on input#name
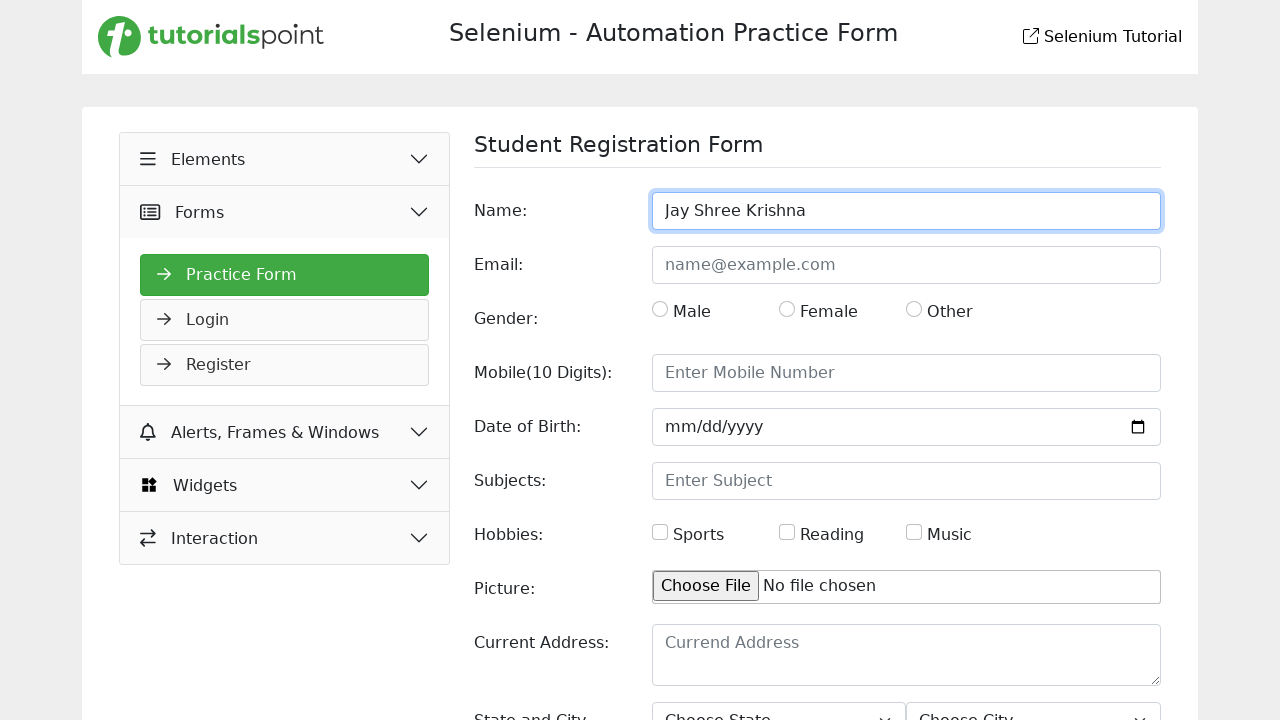

Retrieved the value from name textbox
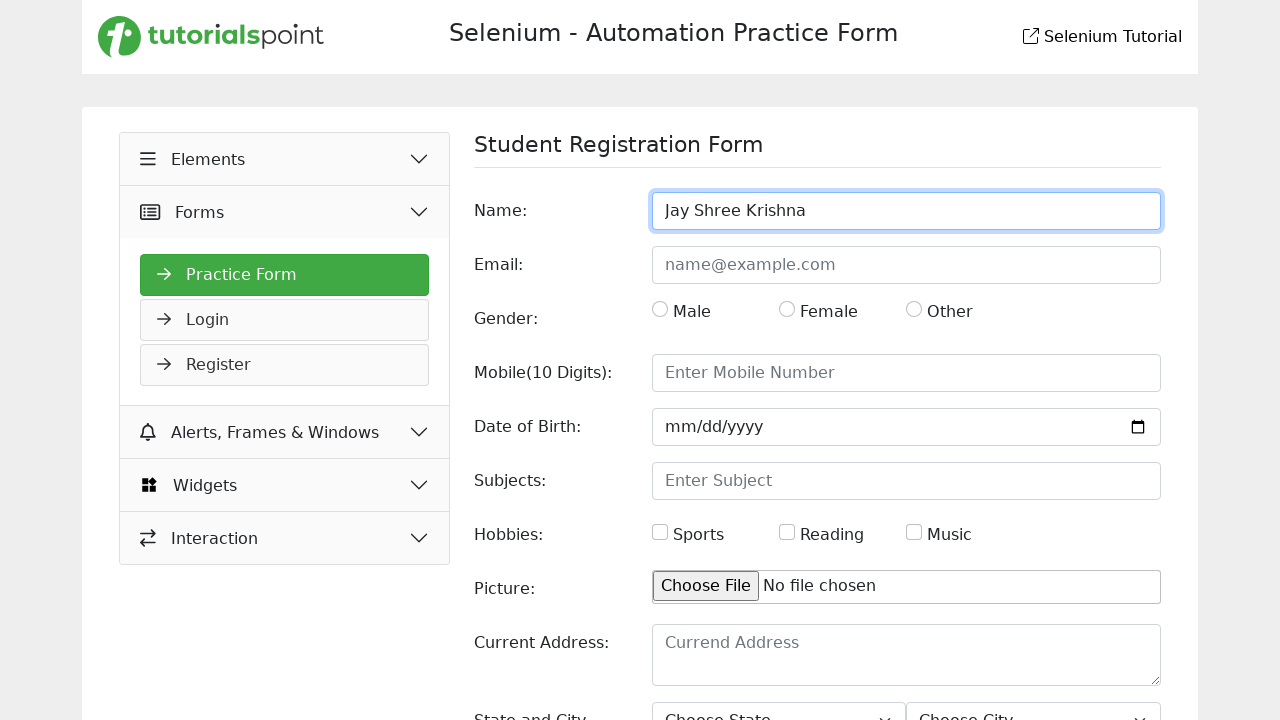

Verified the name field contains 'Jay Shree Krishna'
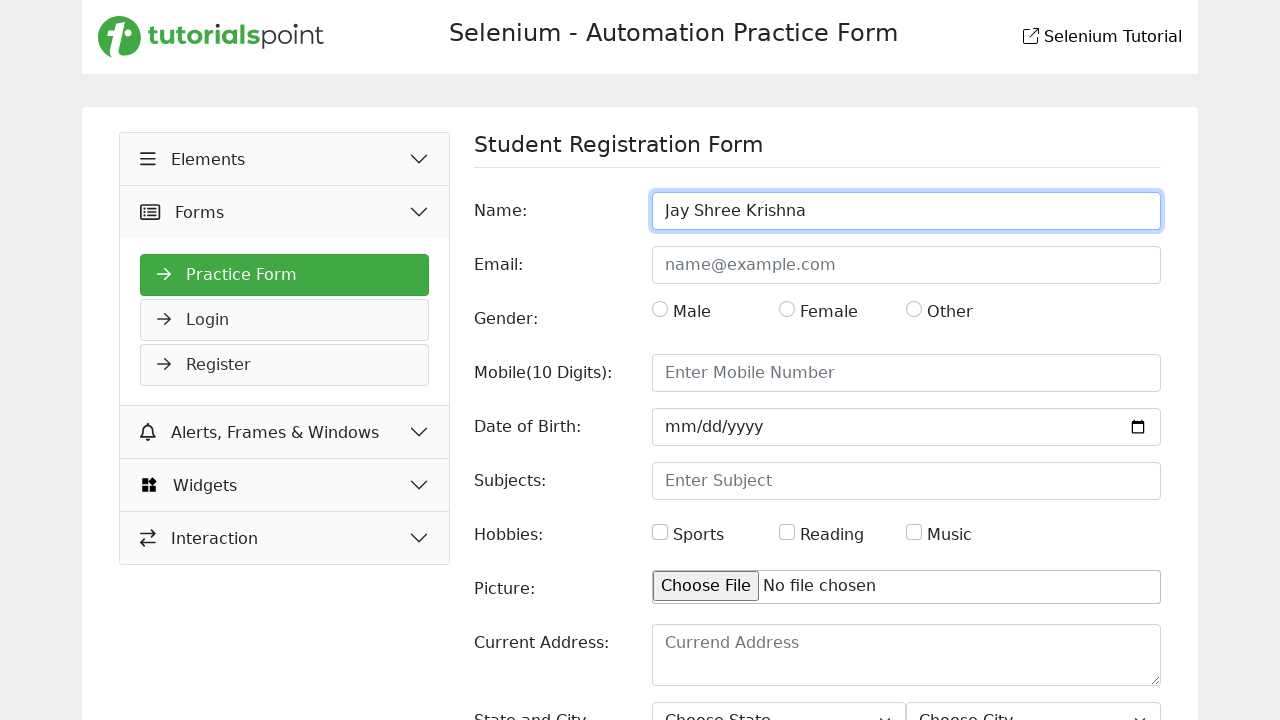

Printed the name value to console
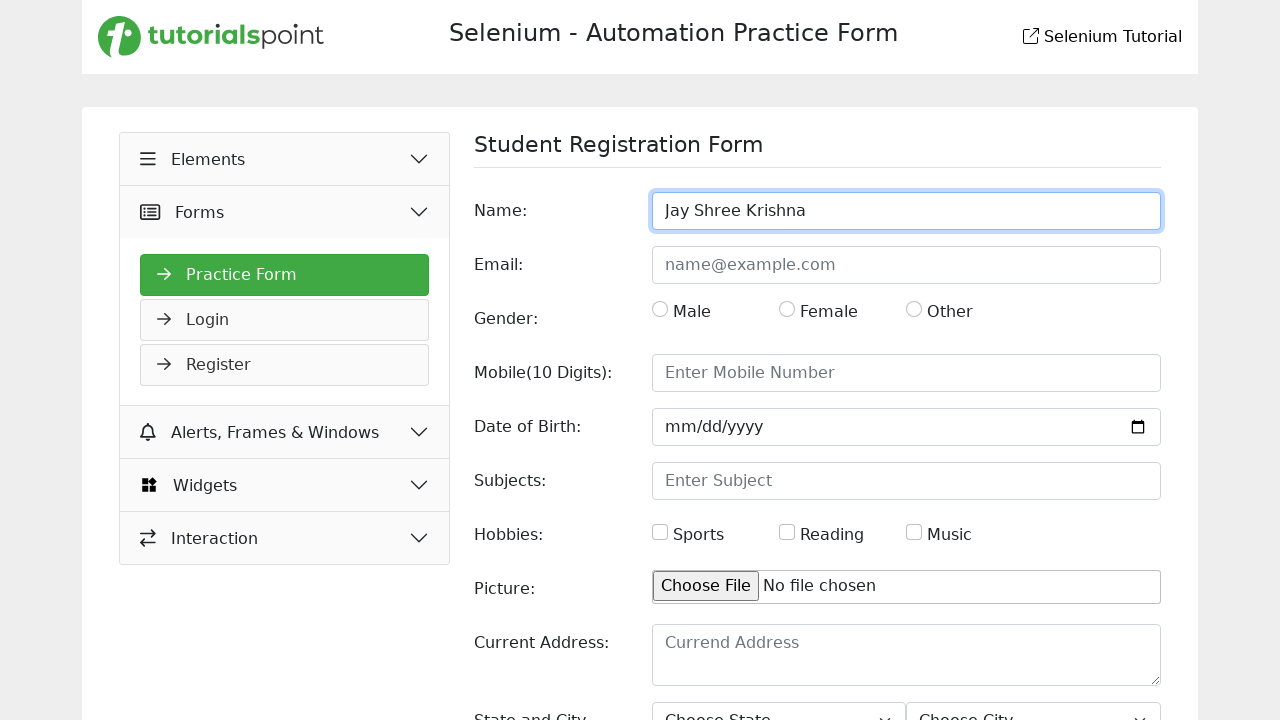

Counted total links on the page
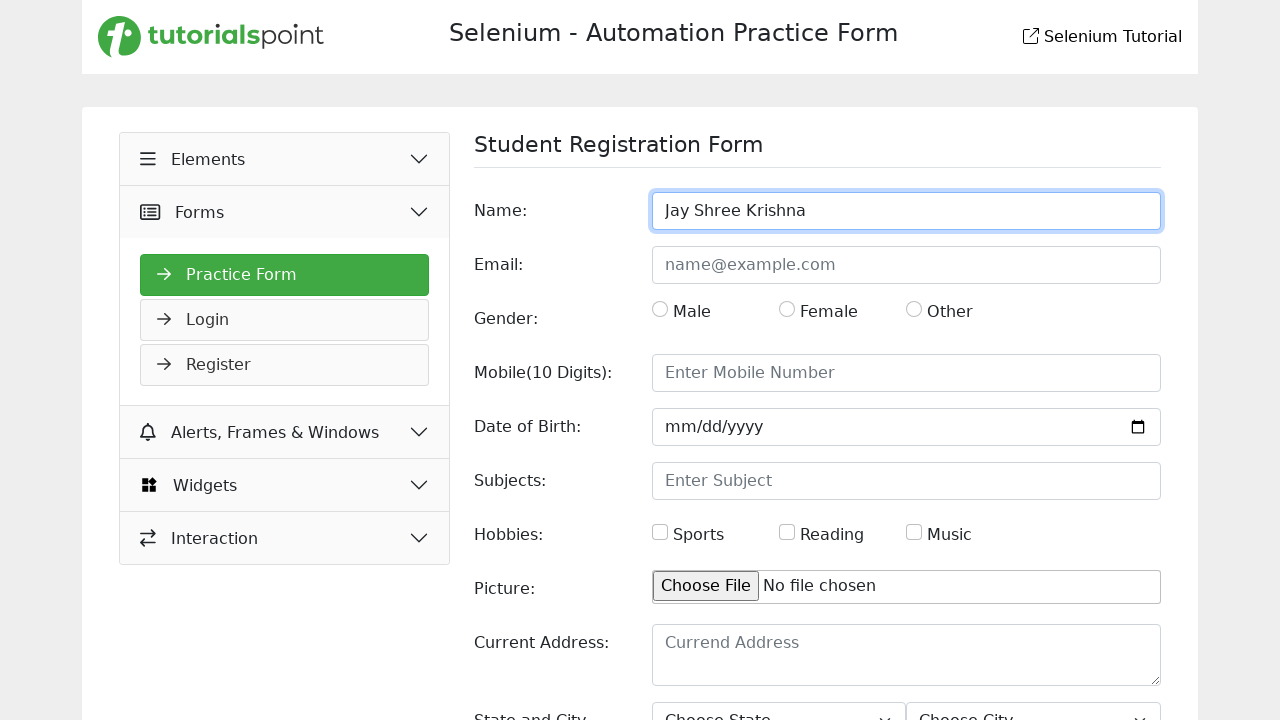

Printed total link count: 36
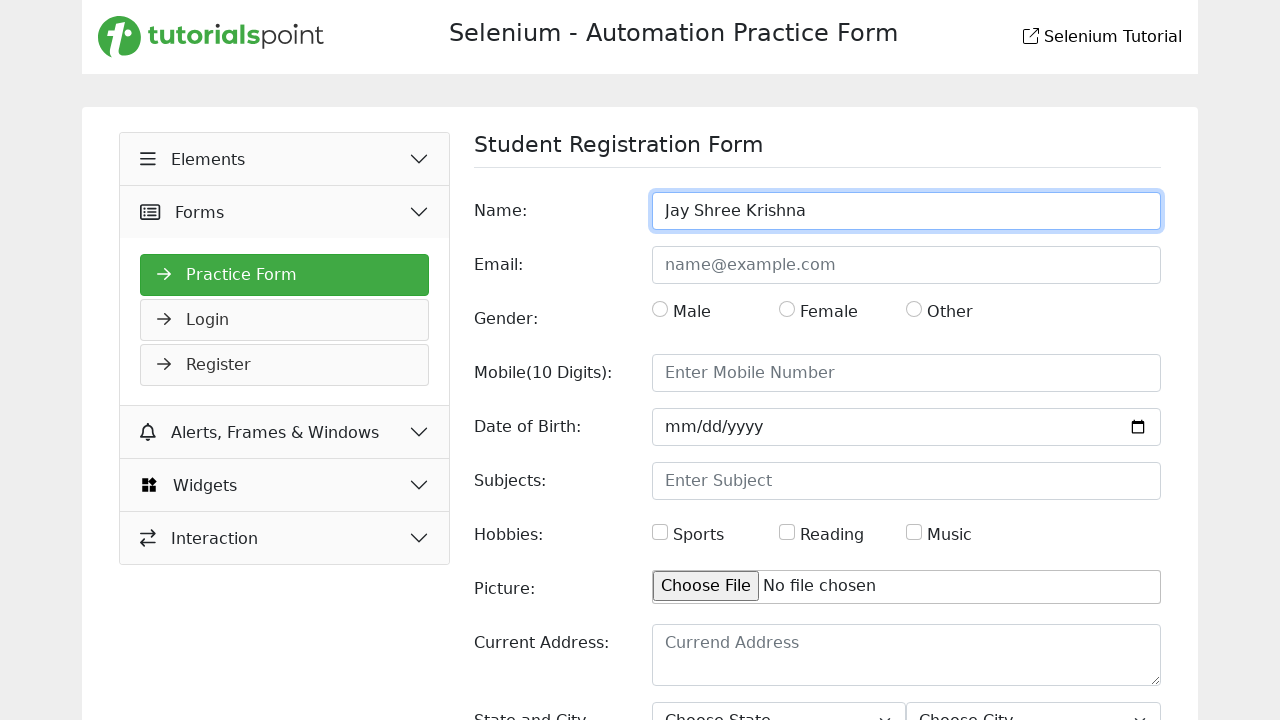

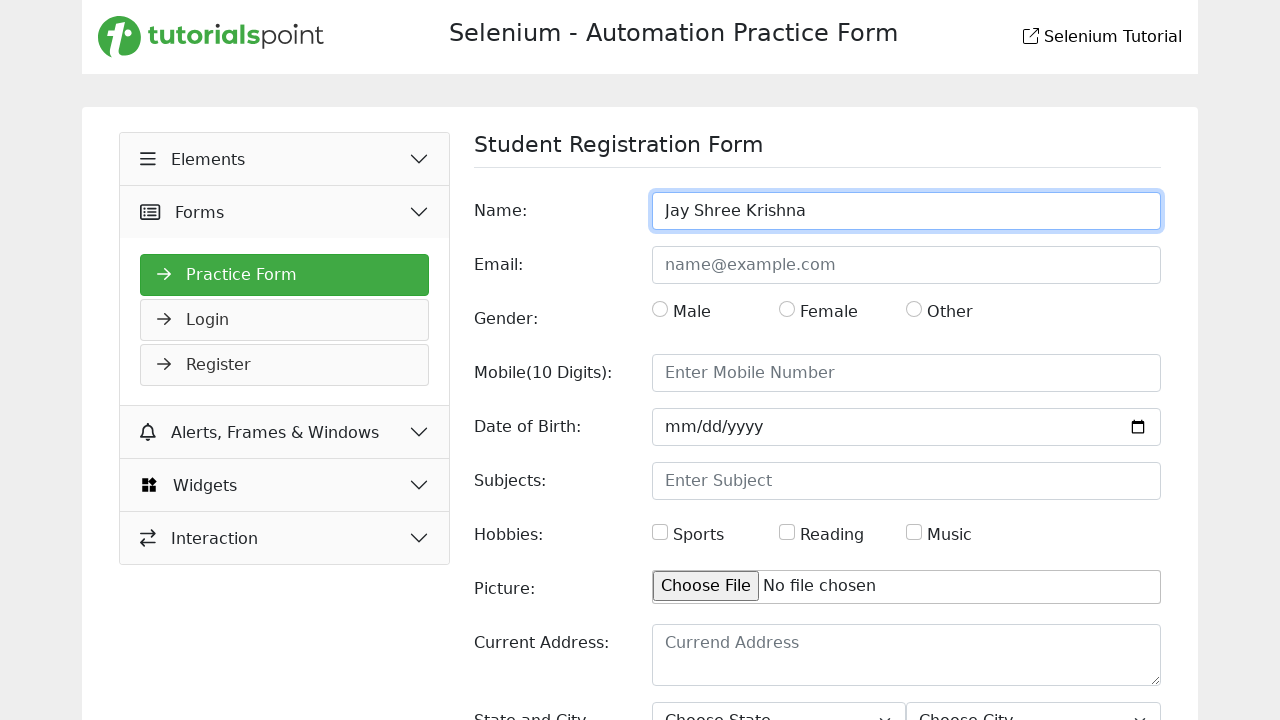